Tests the product purchase flow on demoblaze demo store by navigating to phones category, selecting Samsung Galaxy S6, and adding it to cart

Starting URL: https://www.demoblaze.com/index.html

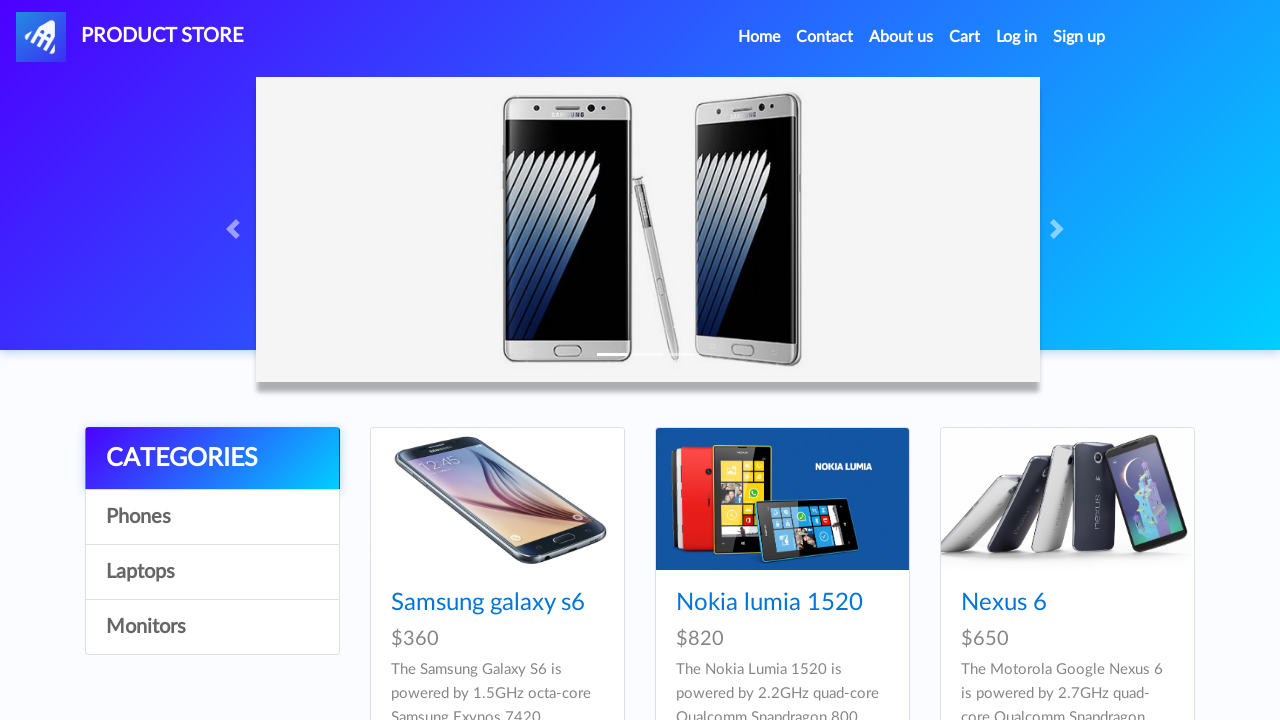

Clicked on Phones category link at (212, 517) on a:has-text('Phones')
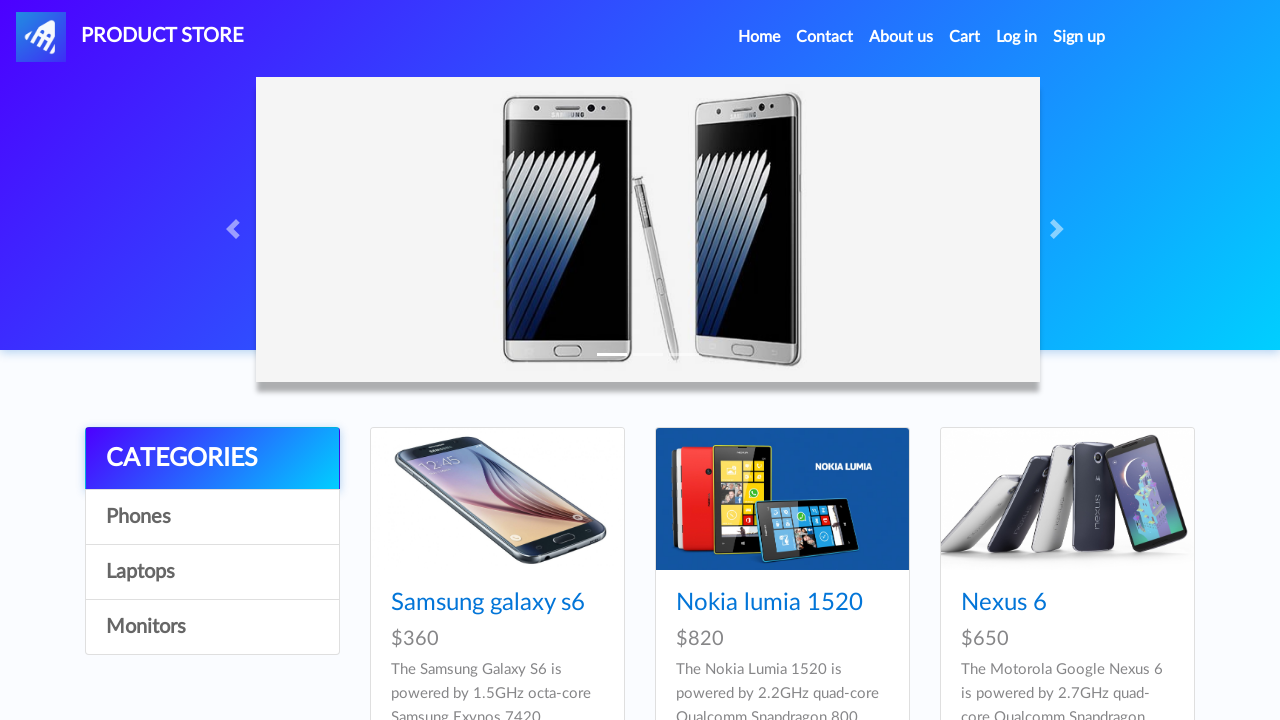

Products loaded in Phones category
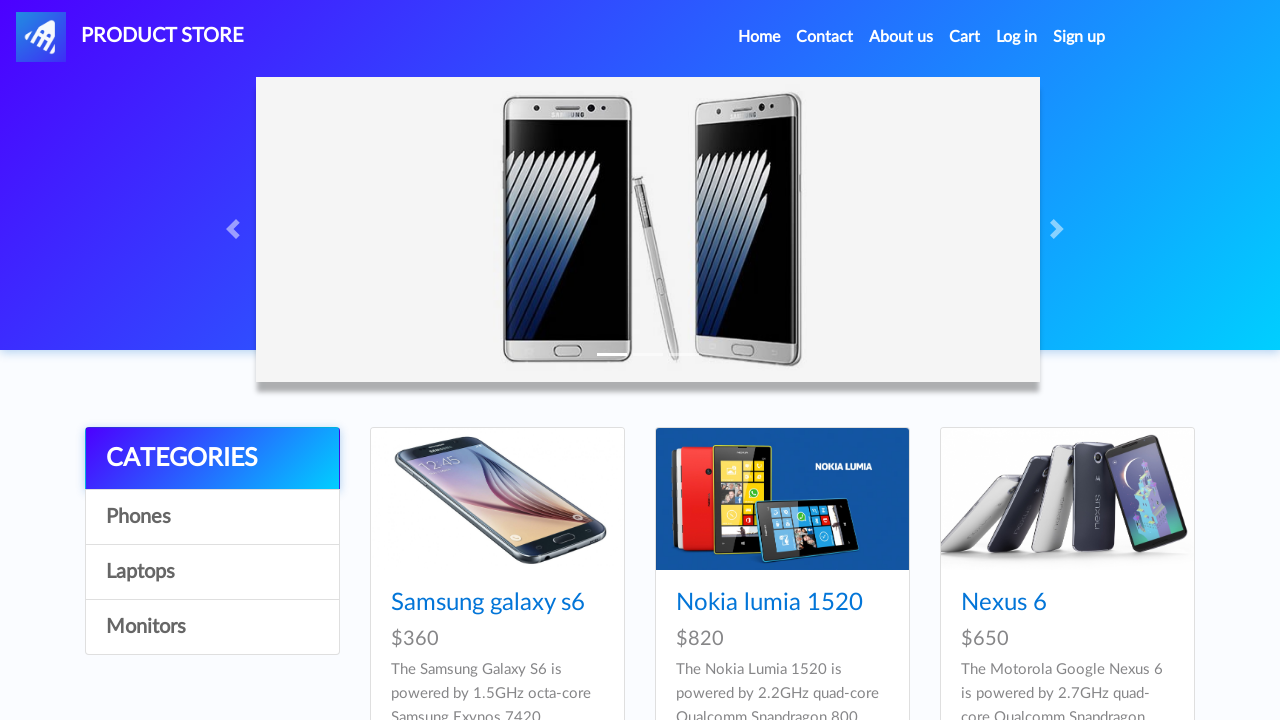

Clicked on Samsung Galaxy S6 product at (488, 603) on a:has-text('Samsung galaxy s6')
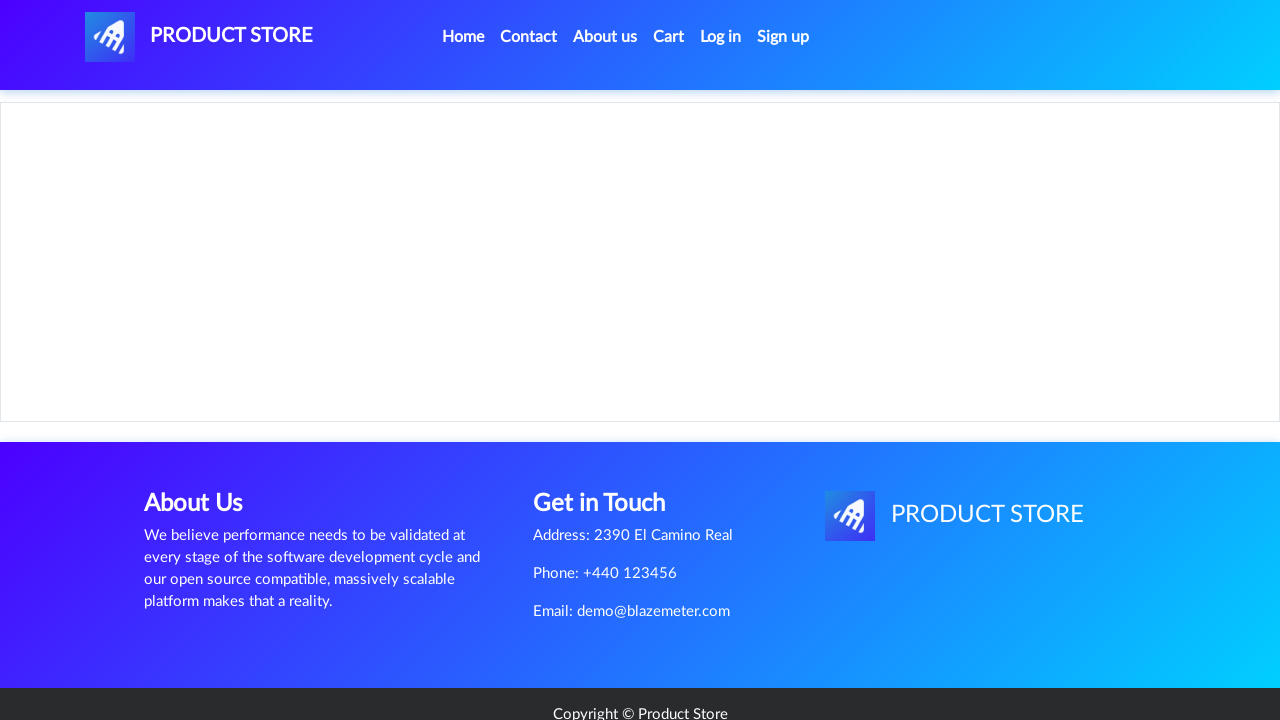

Product page loaded with Add to cart button visible
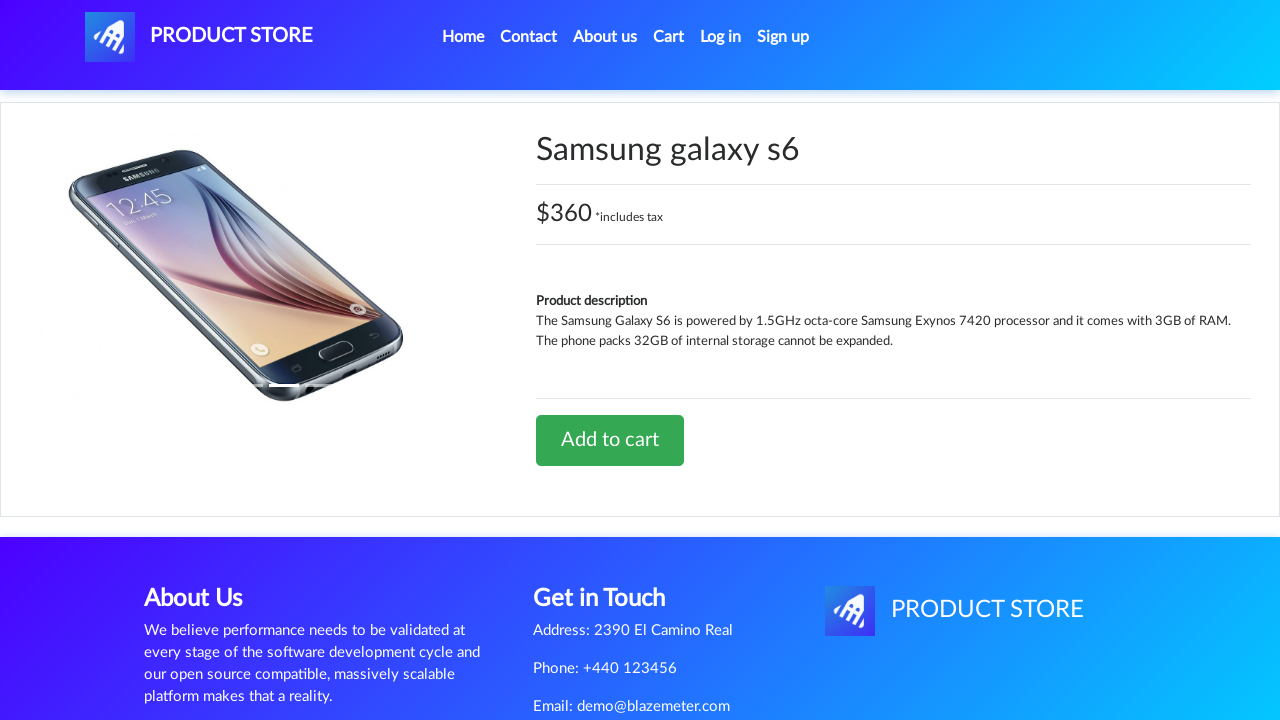

Clicked Add to cart button for Samsung Galaxy S6 at (610, 440) on a:has-text('Add to cart')
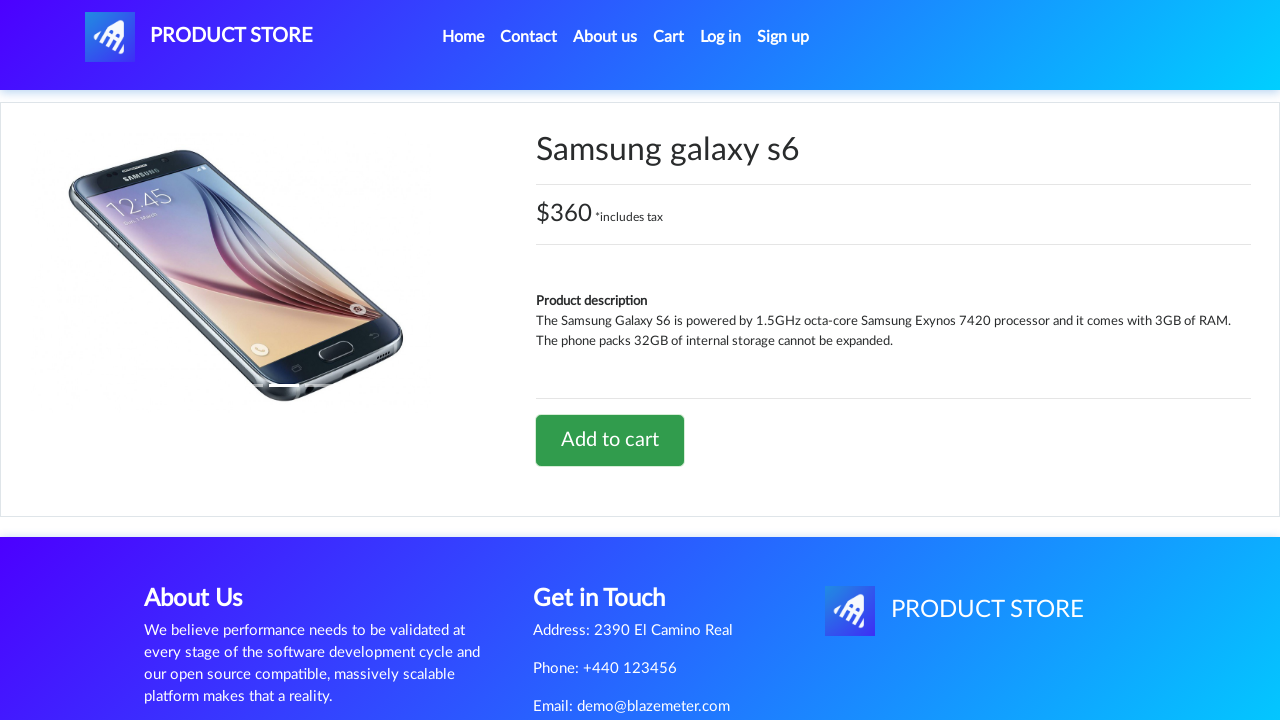

Configured dialog handler to accept alerts
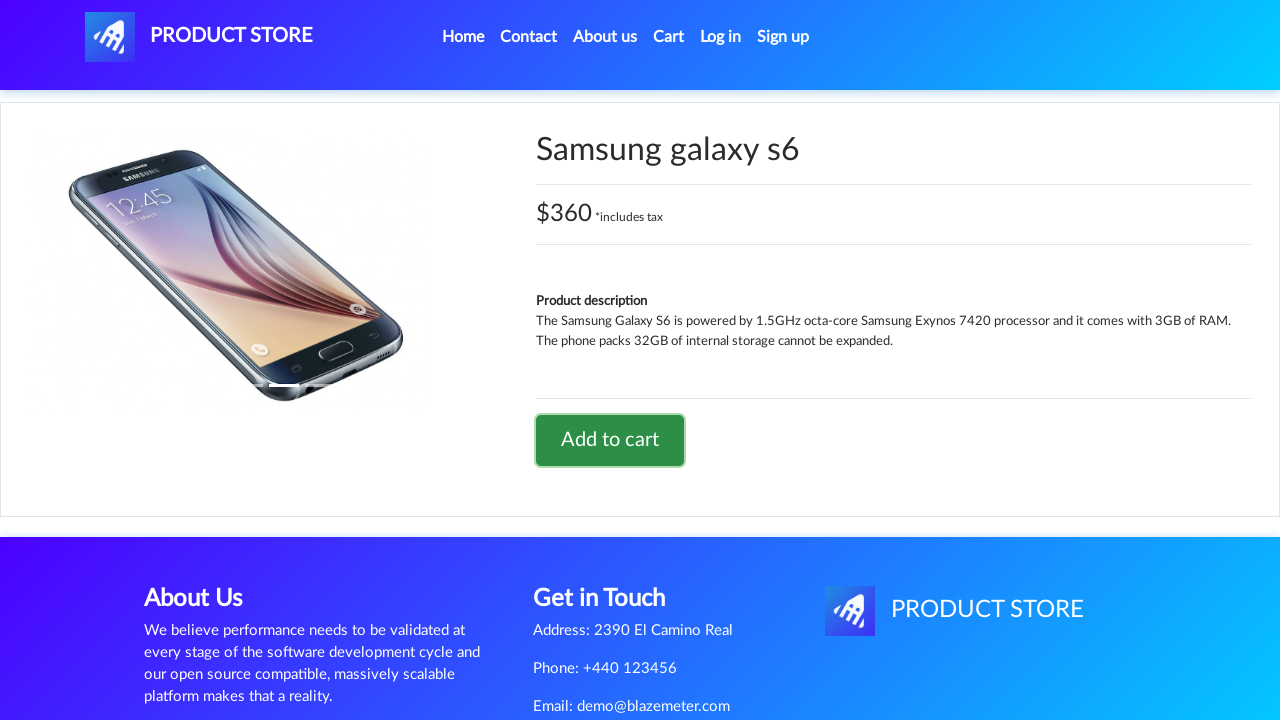

Waited for alert confirmation after adding product to cart
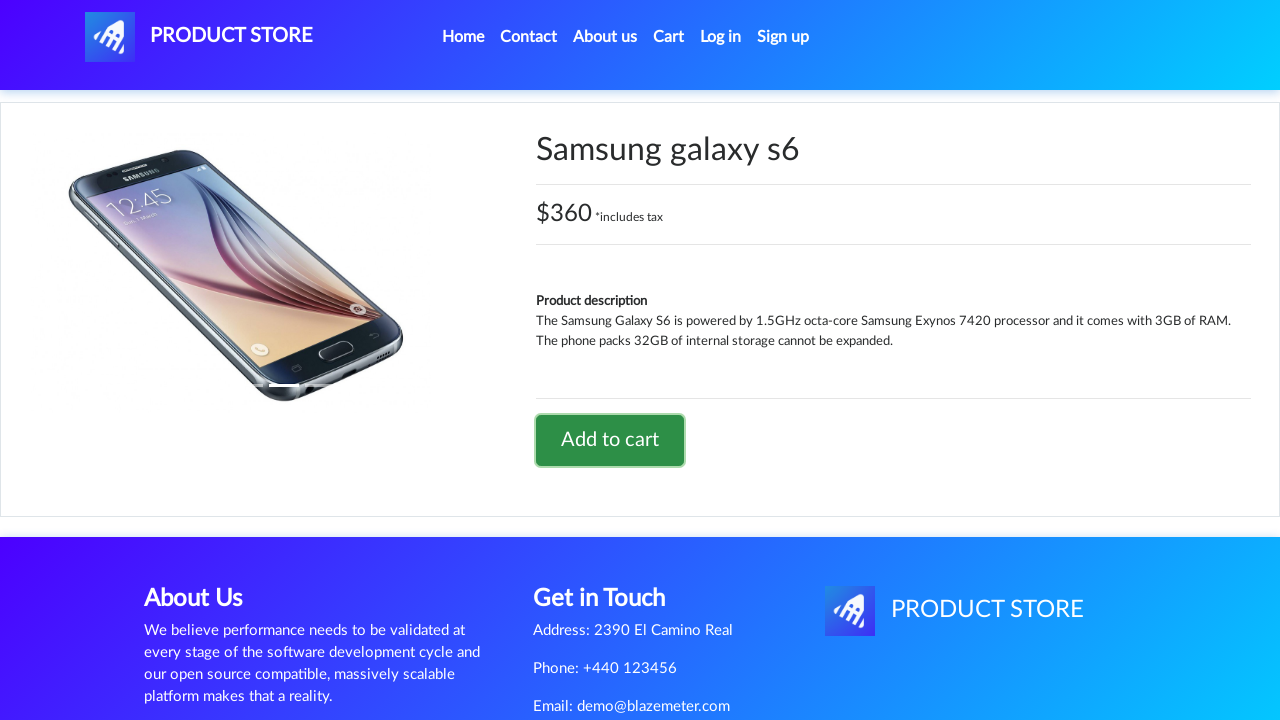

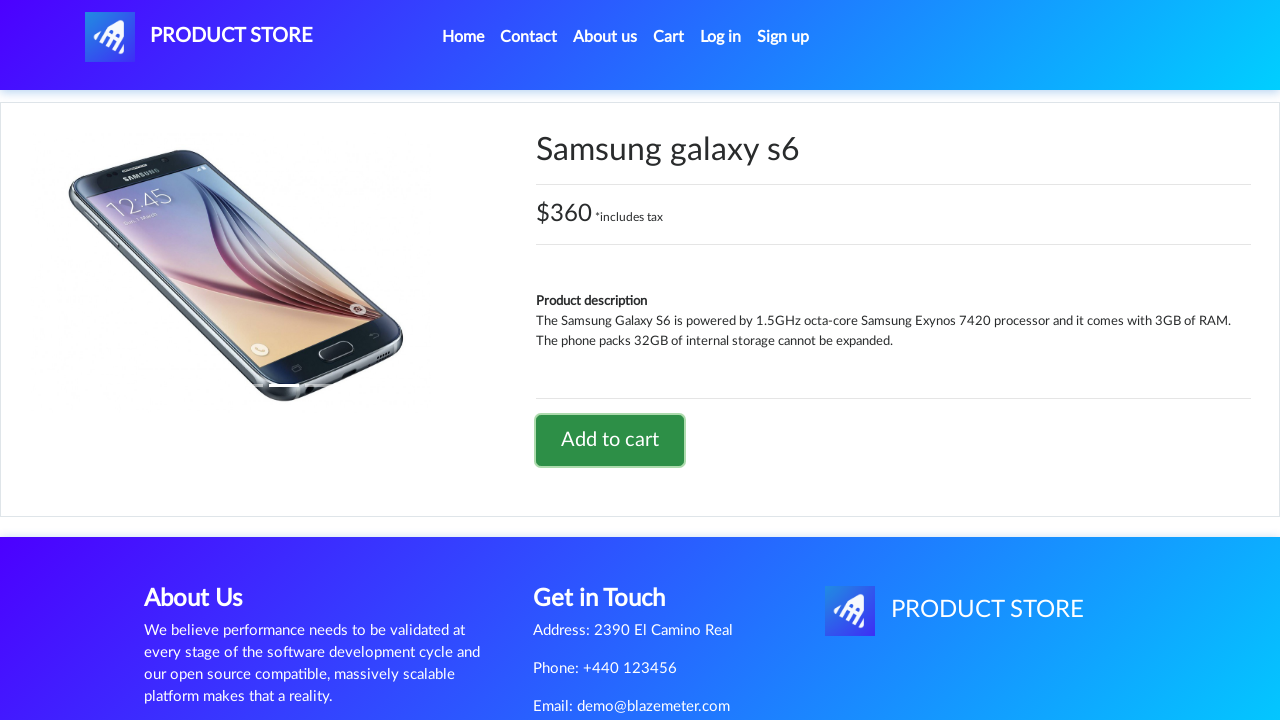